Tests a practice form by checking a checkbox, selecting radio button and dropdown options, filling a password field, submitting the form, then navigating to Shop and adding a product to cart

Starting URL: https://rahulshettyacademy.com/angularpractice/

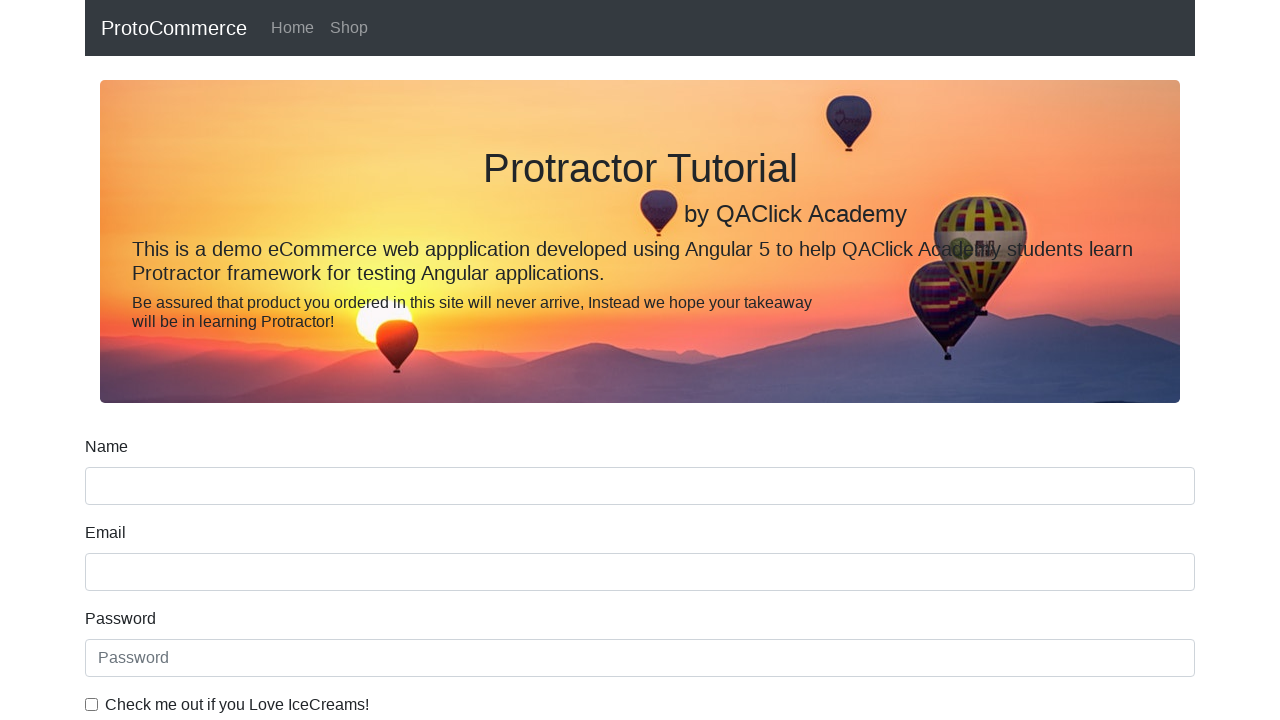

Checked the ice cream checkbox at (92, 704) on internal:label="Check me out if you Love IceCreams!"i
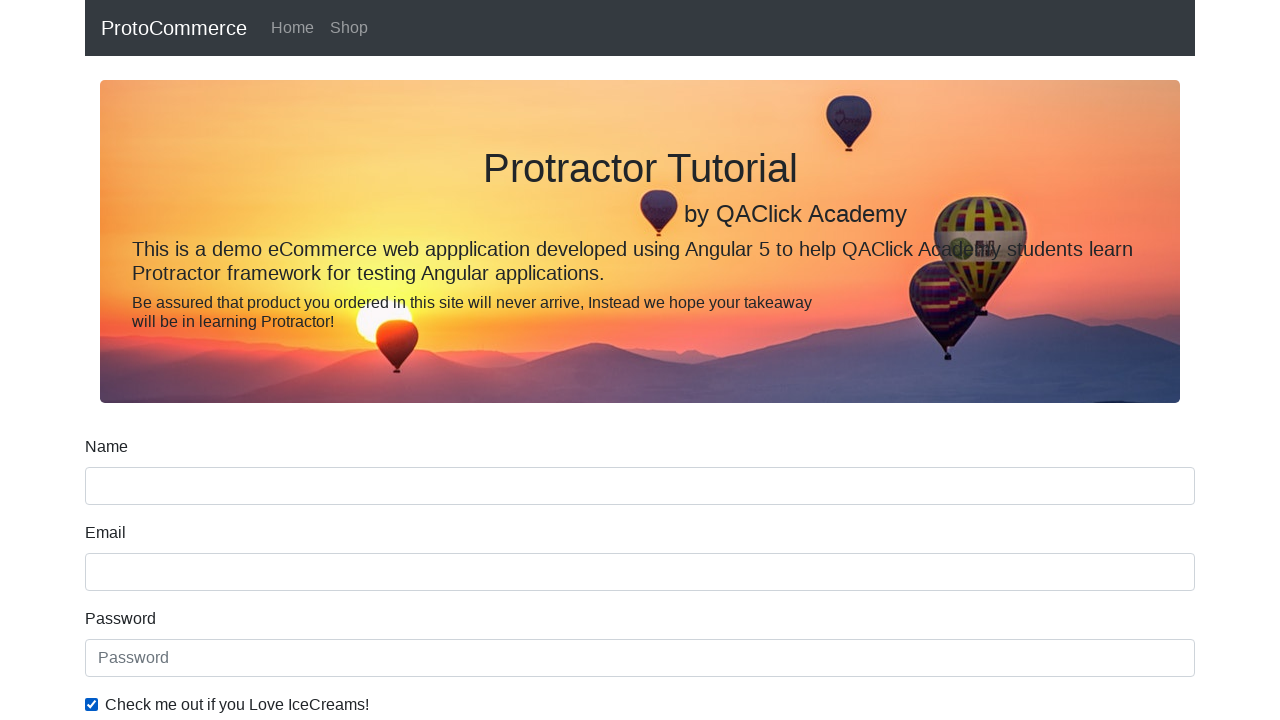

Selected 'Employed' radio button at (326, 360) on internal:label="Employed"i
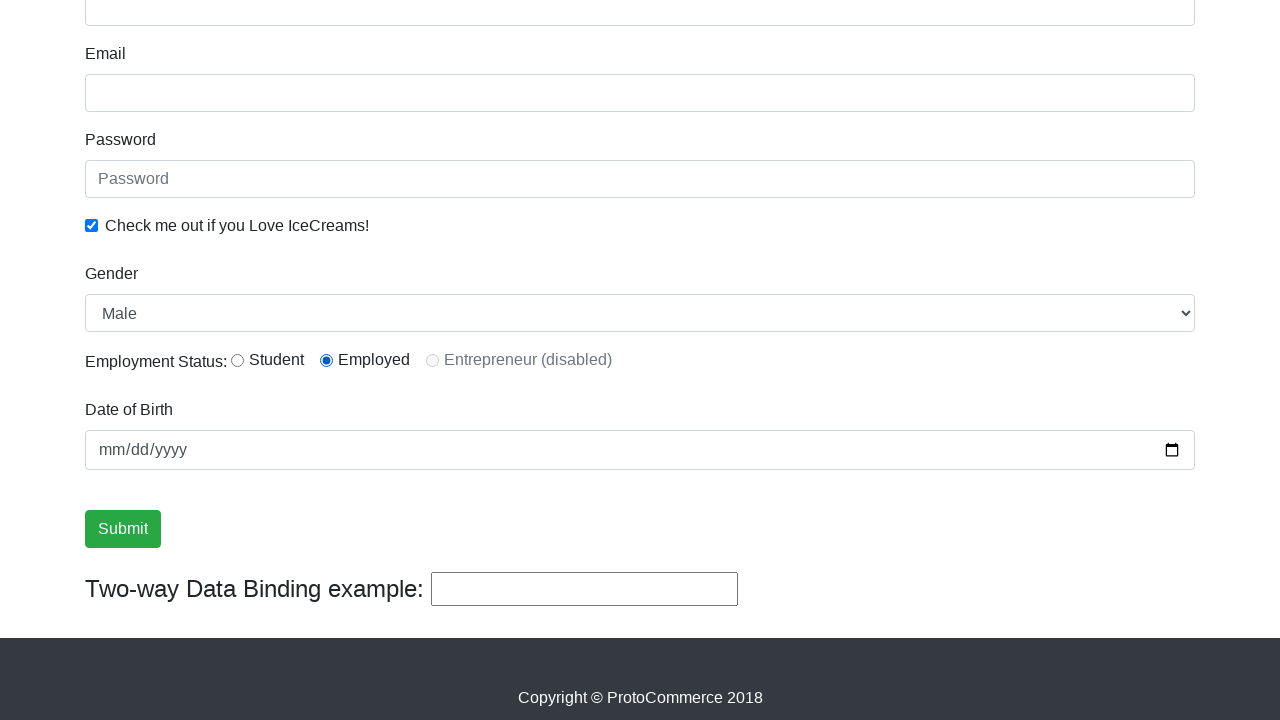

Selected 'Female' from Gender dropdown on internal:label="Gender"i
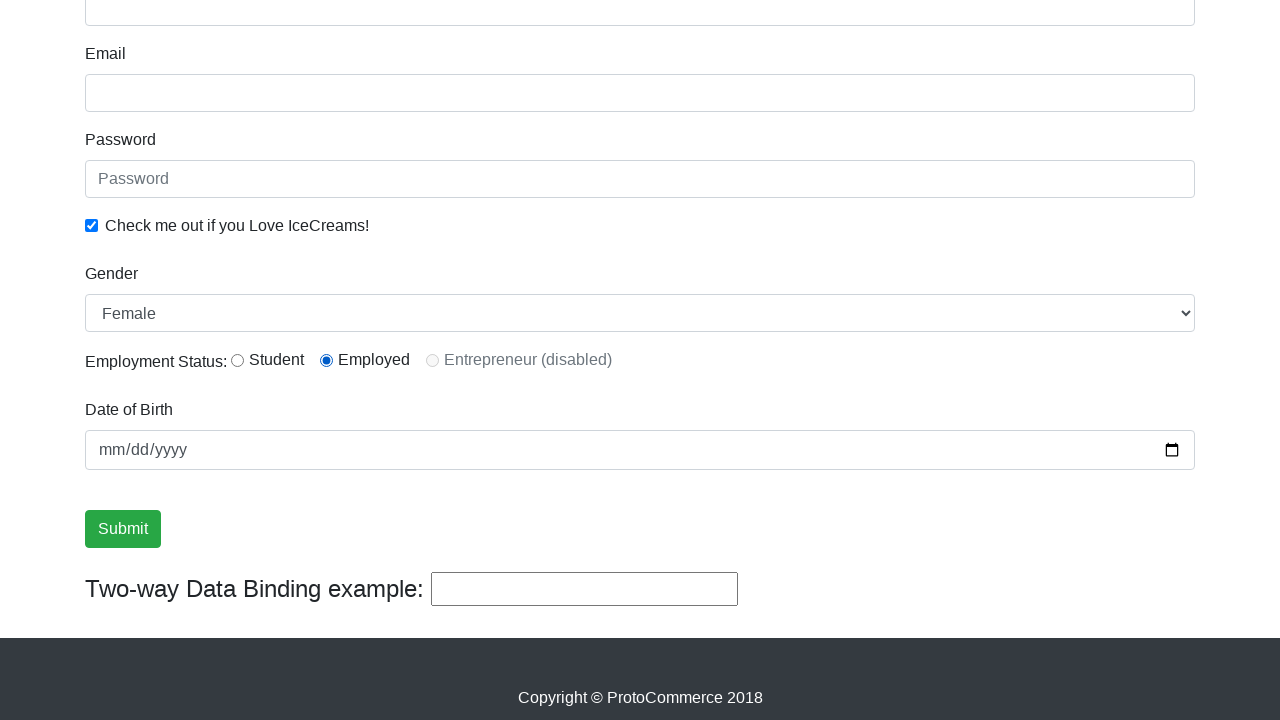

Filled password field with 'abc123' on internal:attr=[placeholder="Password"i]
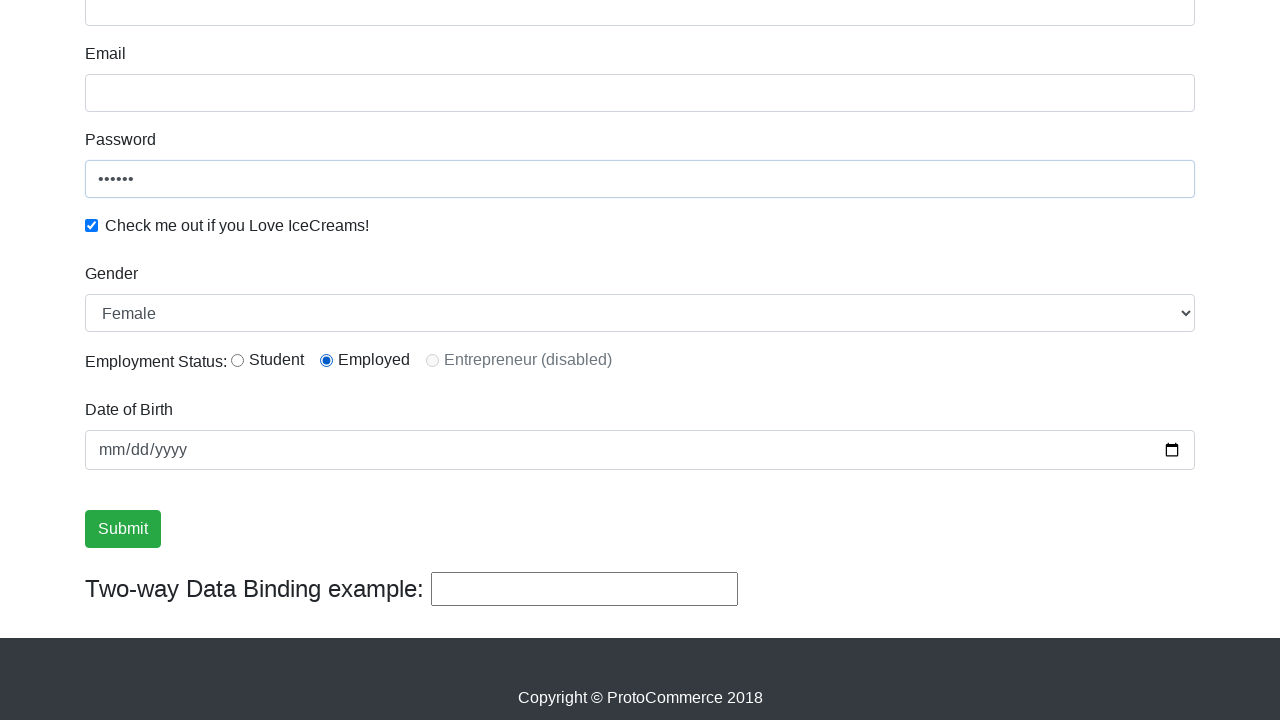

Clicked Submit button to submit the form at (123, 529) on internal:role=button[name="Submit"i]
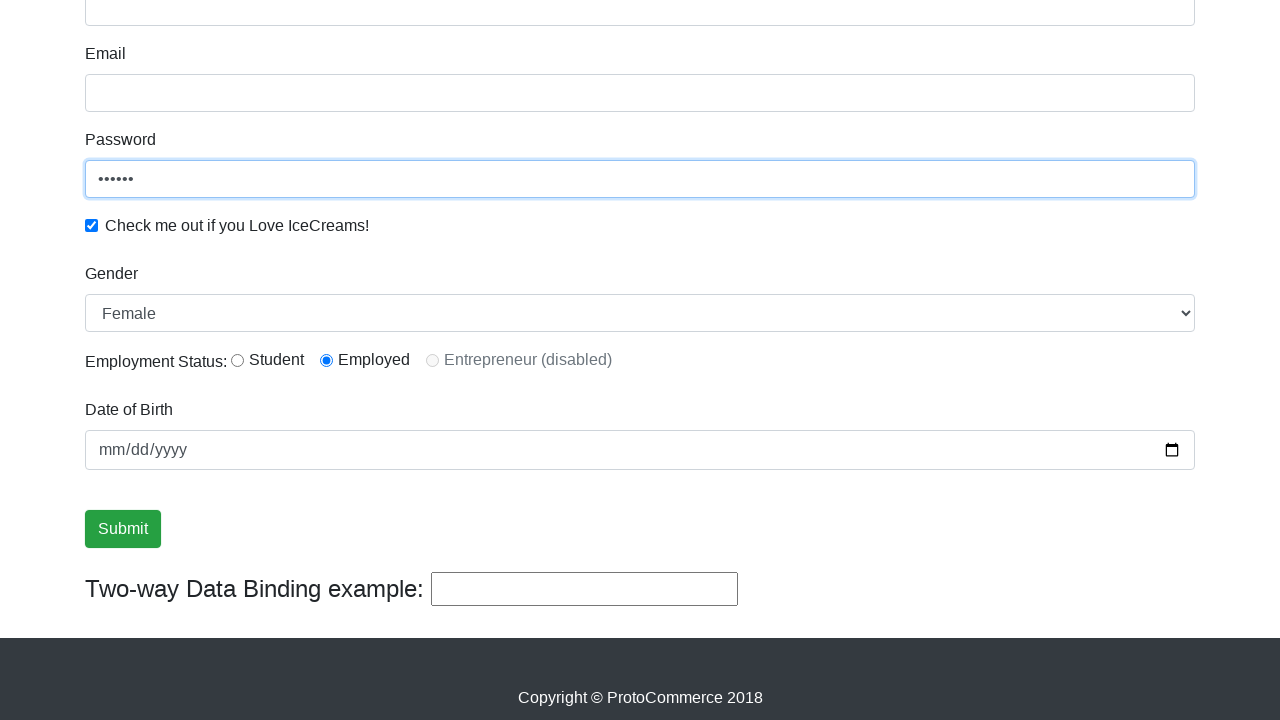

Form submission success message appeared
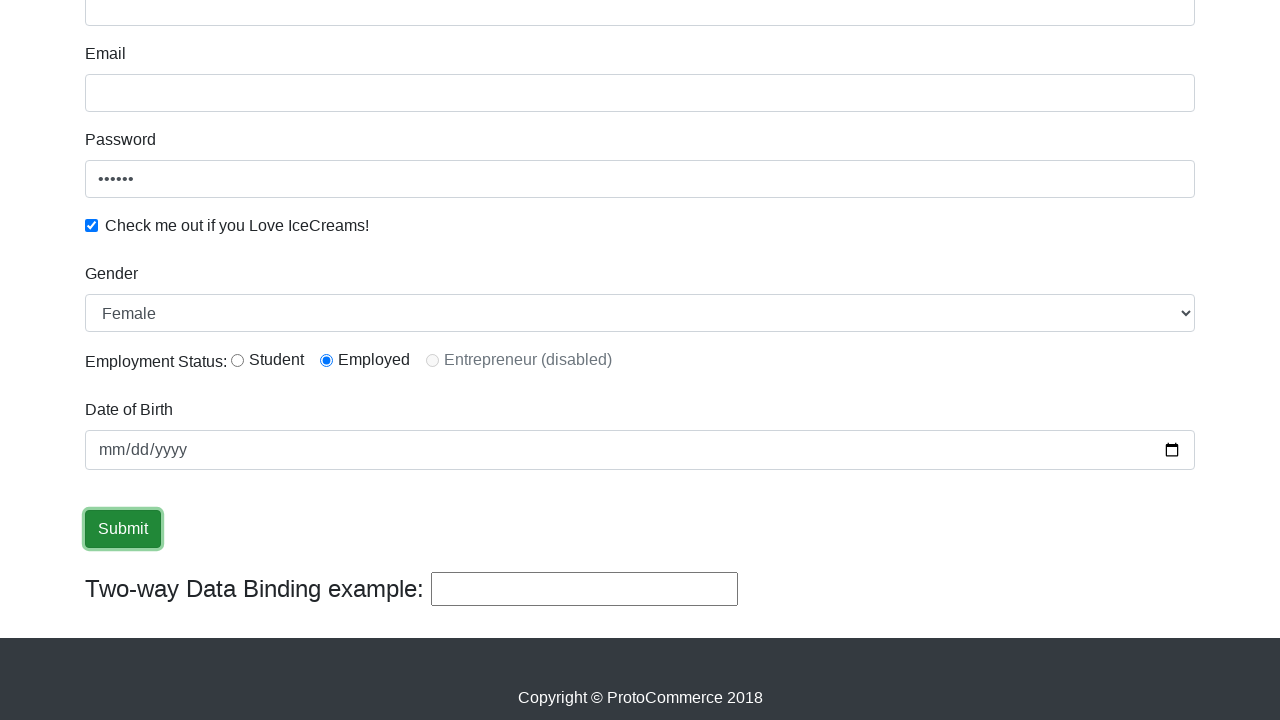

Clicked on Shop link to navigate to shop page at (349, 28) on internal:role=link[name="Shop"i]
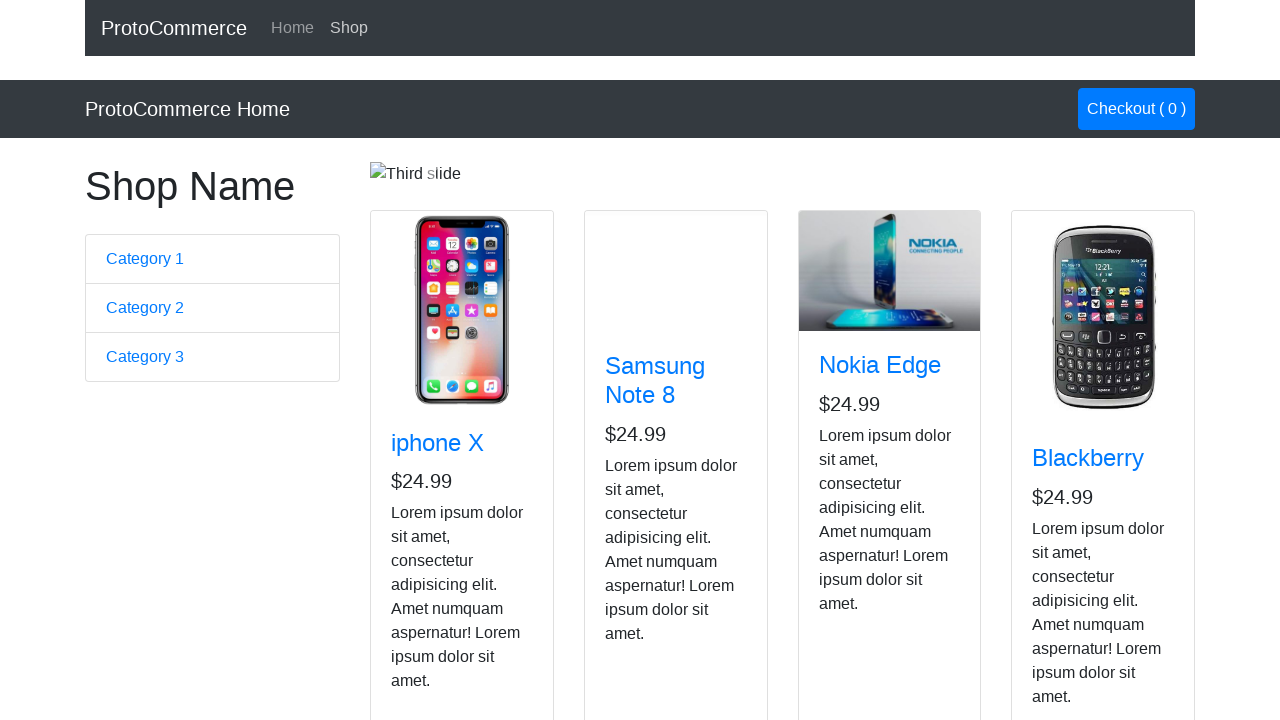

Added Nokia Edge product to cart at (854, 528) on app-card >> internal:has-text="Nokia Edge"i >> internal:role=button
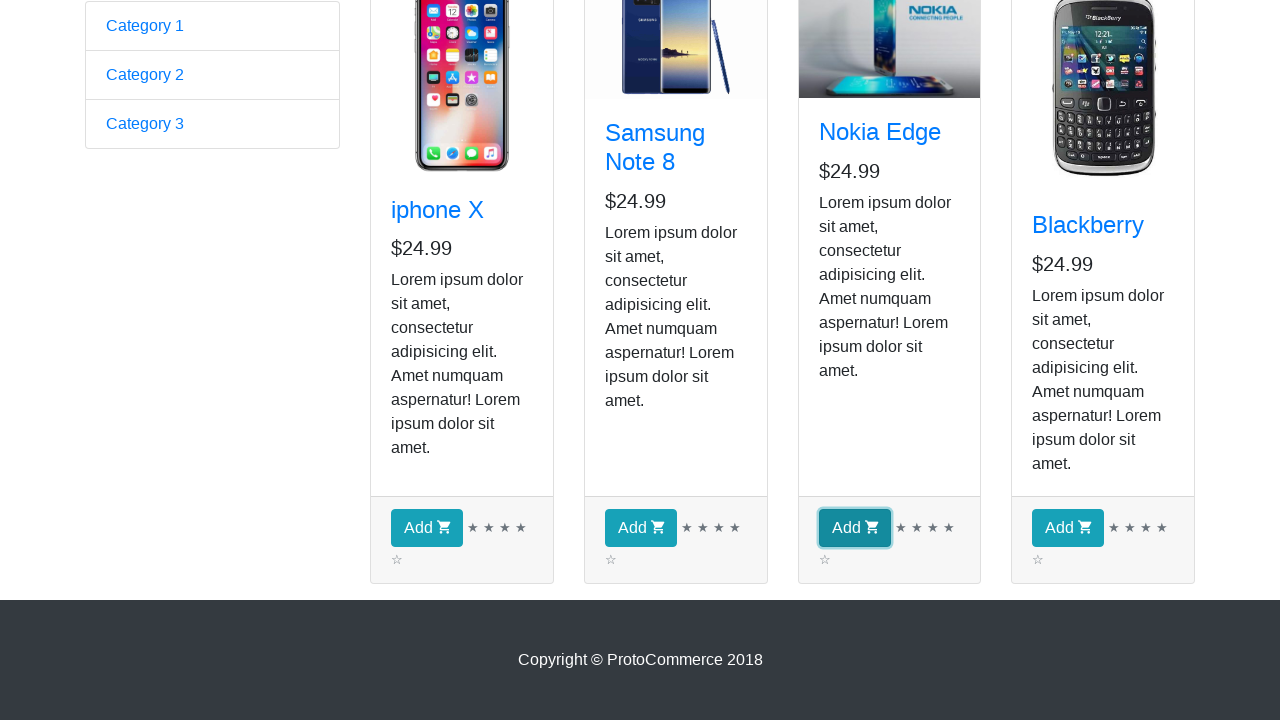

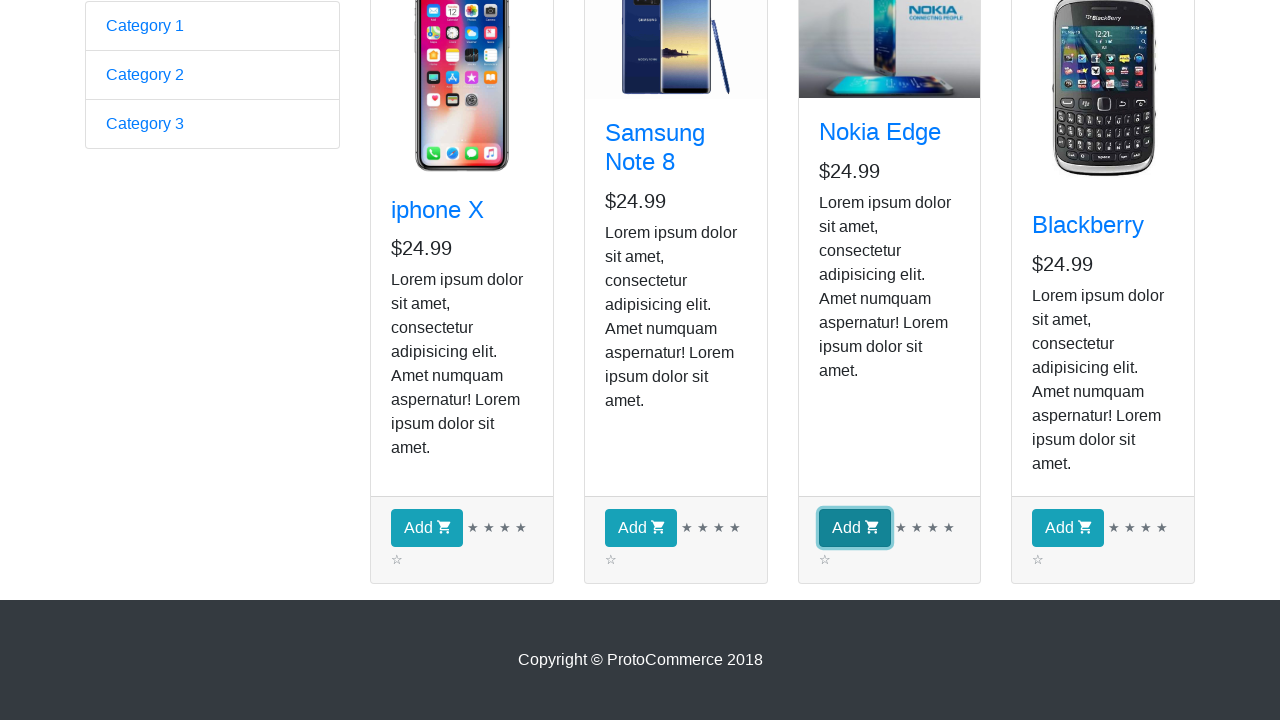